Tests a registration form by filling in only the first name field and submitting to verify successful registration.

Starting URL: http://suninjuly.github.io/registration2.html

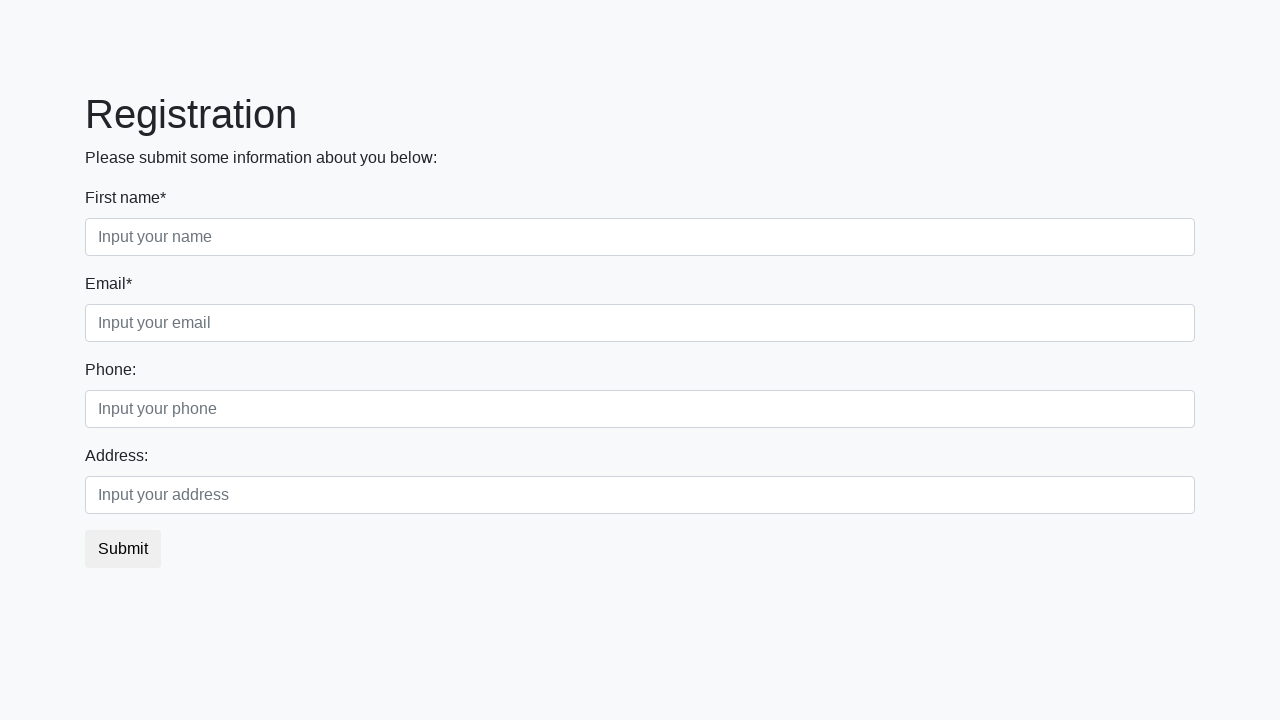

Filled first name field with 'John' on //label[contains(text(),'First name')]/following-sibling::input
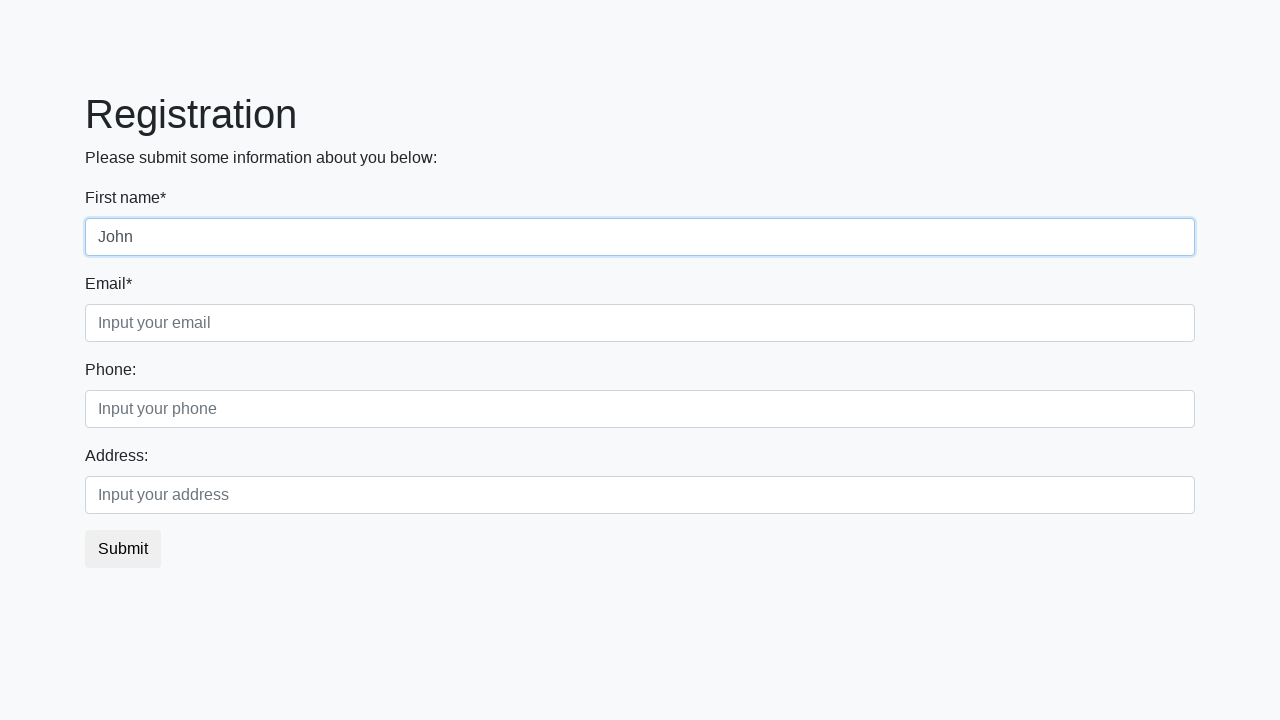

Clicked submit button to submit registration form at (123, 549) on button[type='submit']
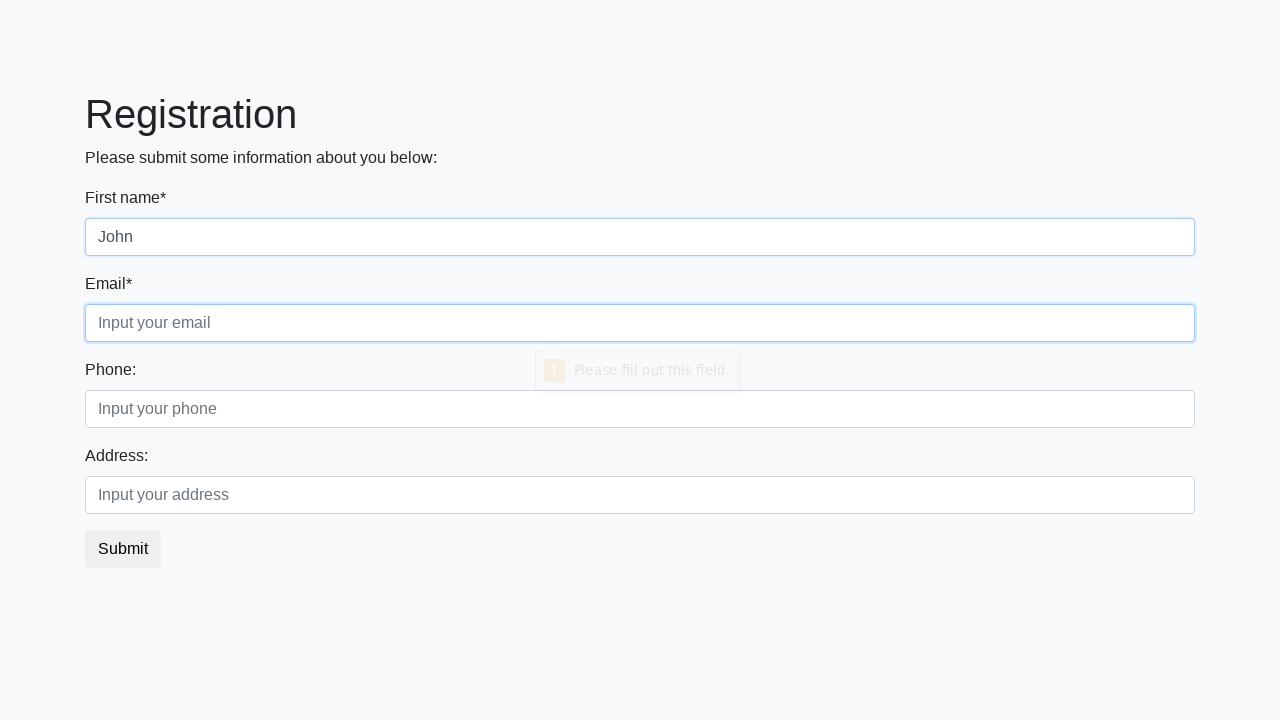

Success message appeared after form submission
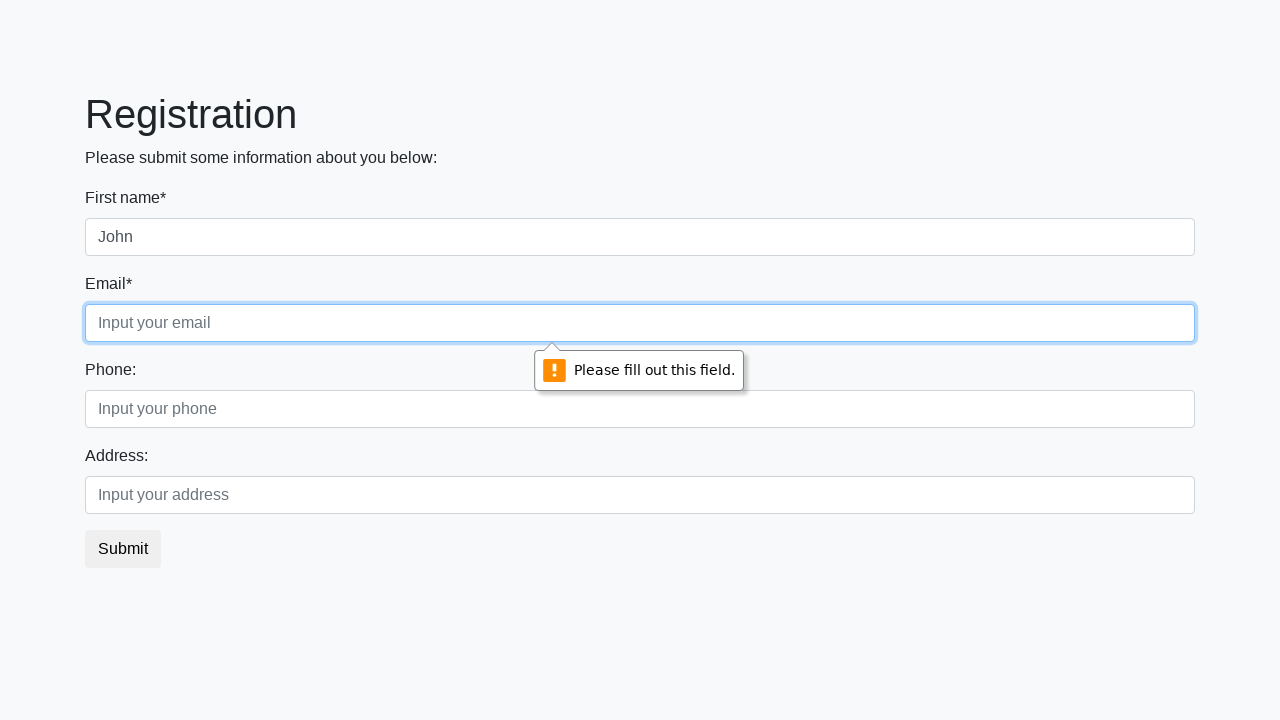

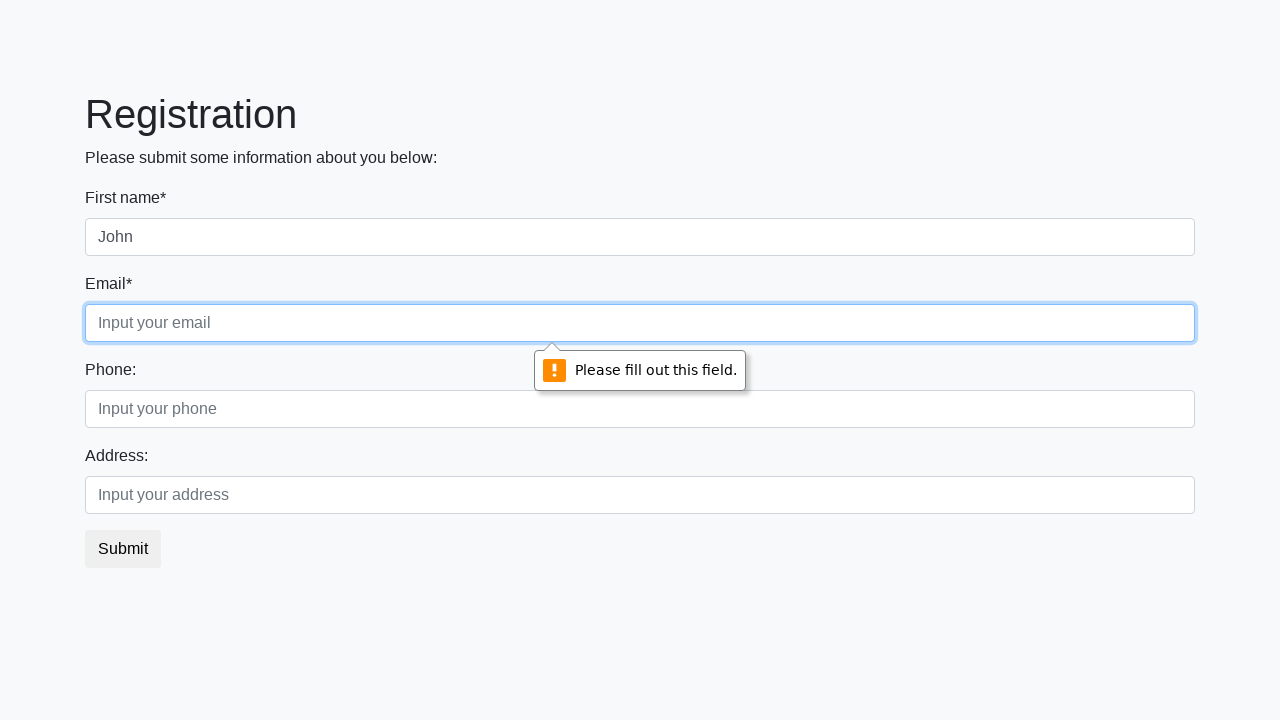